Tests that the nome field accepts numeric input (validation test)

Starting URL: https://carros-crud.vercel.app/

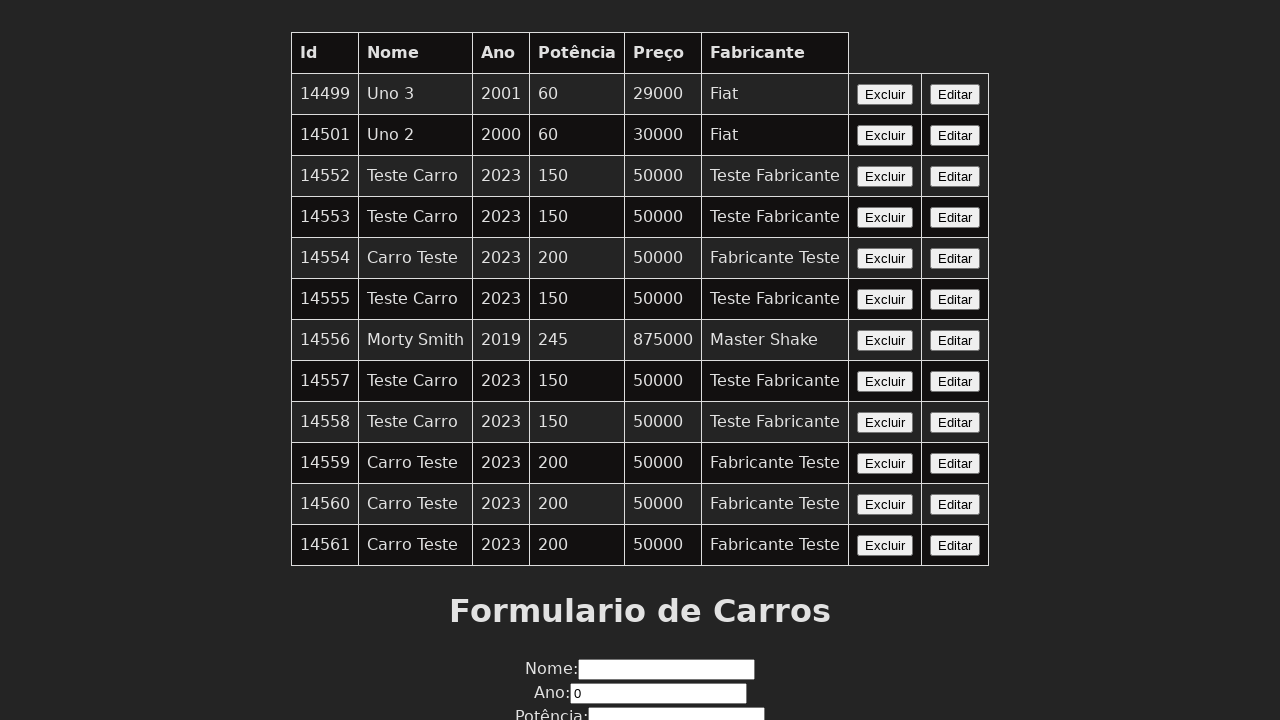

Filled nome field with numeric value '123' to test validation on input[name='nome']
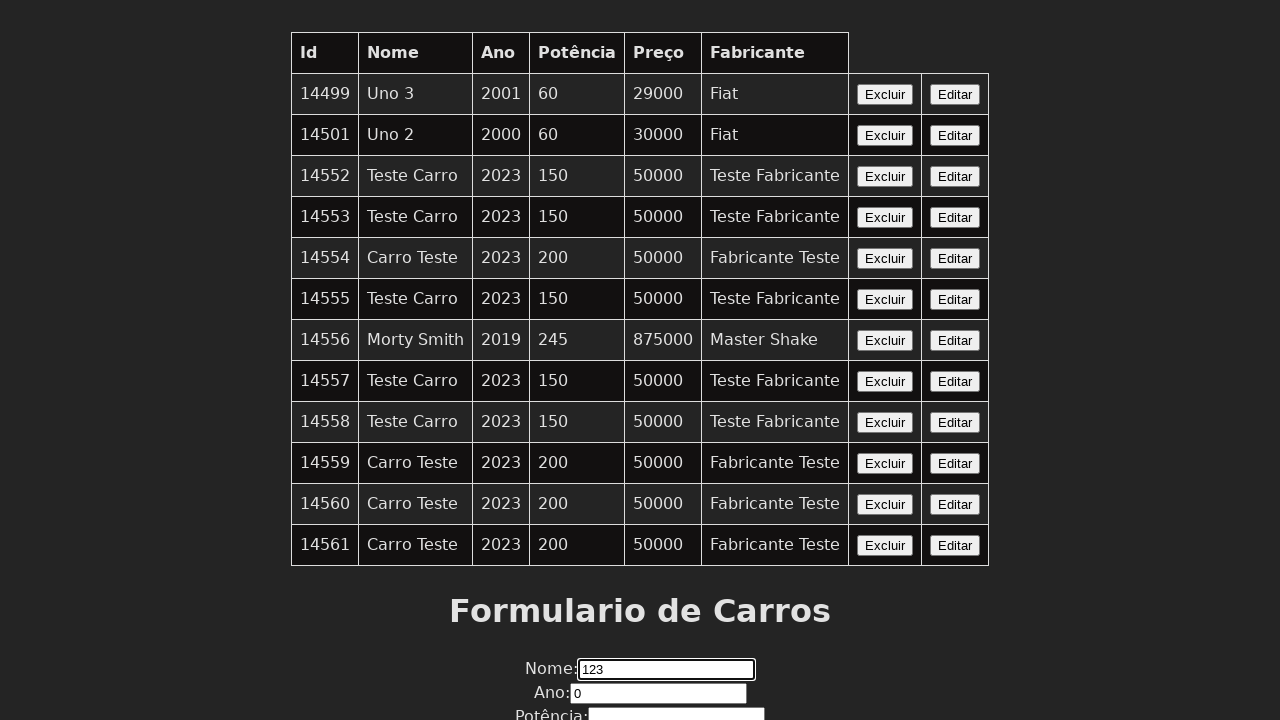

Retrieved the value from nome field for validation check
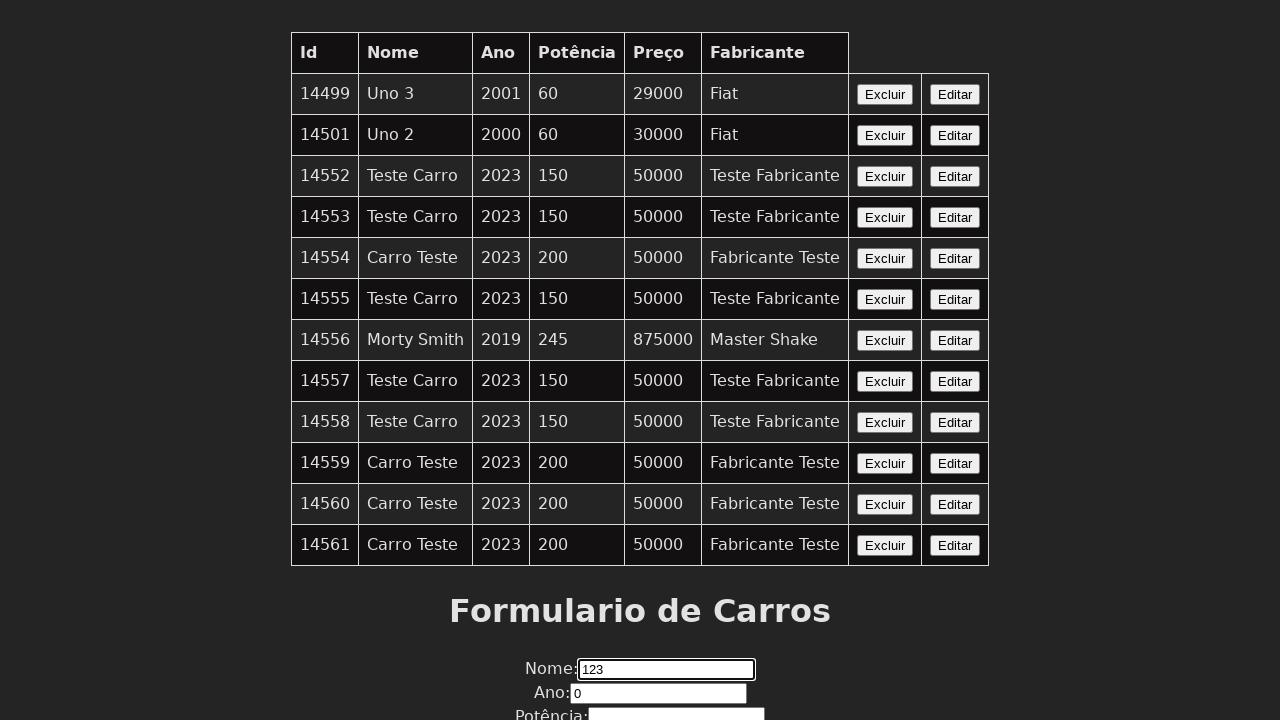

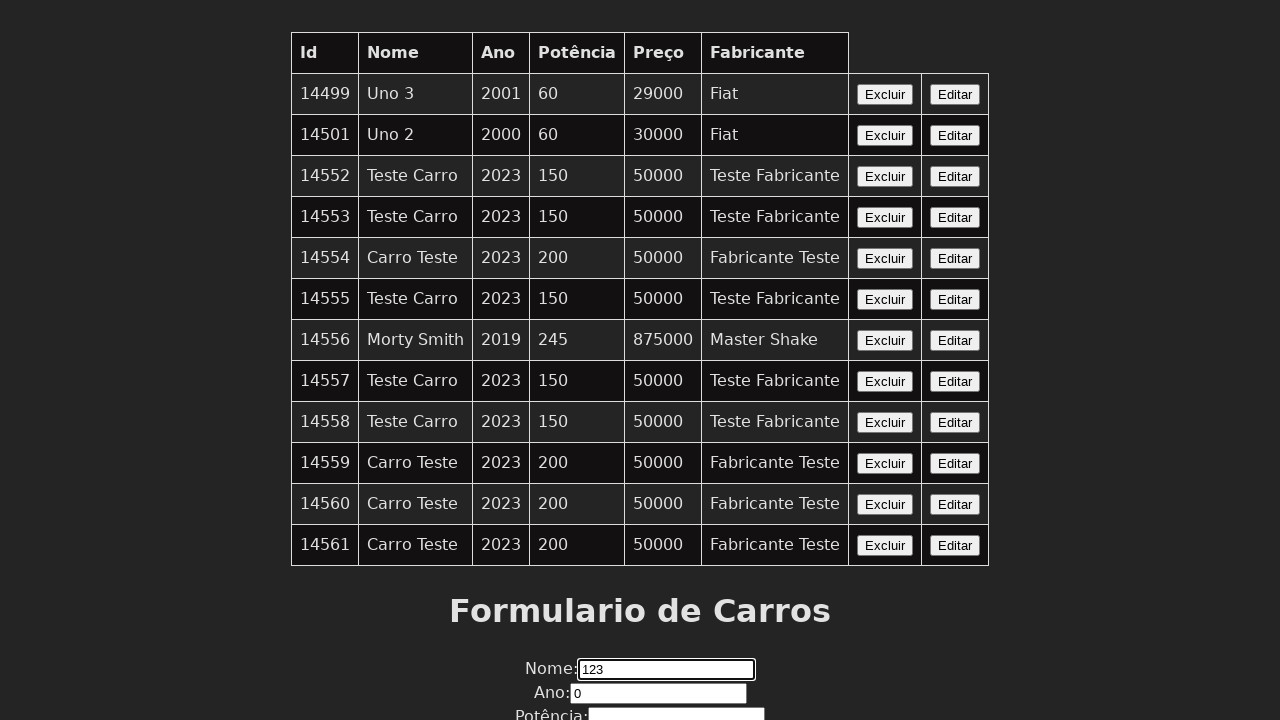